Tests hover functionality by hovering over an avatar image and verifying that the caption/additional information becomes visible.

Starting URL: http://the-internet.herokuapp.com/hovers

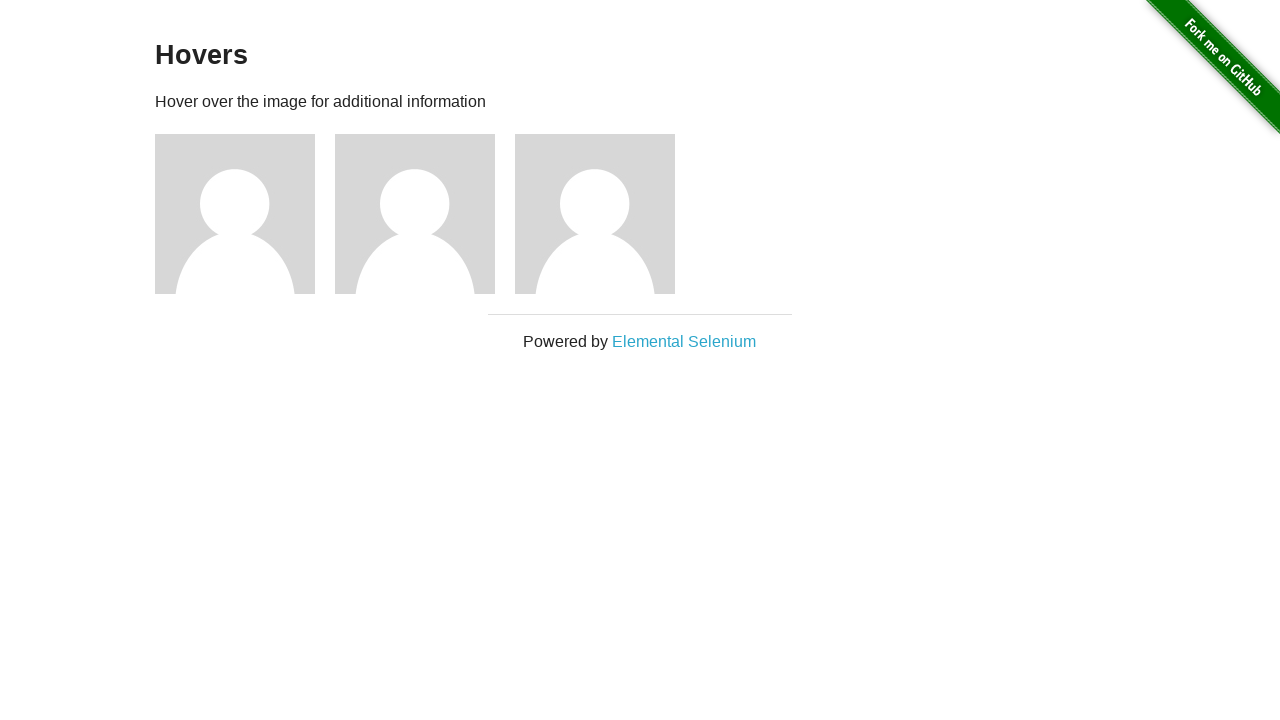

Located the first avatar figure element
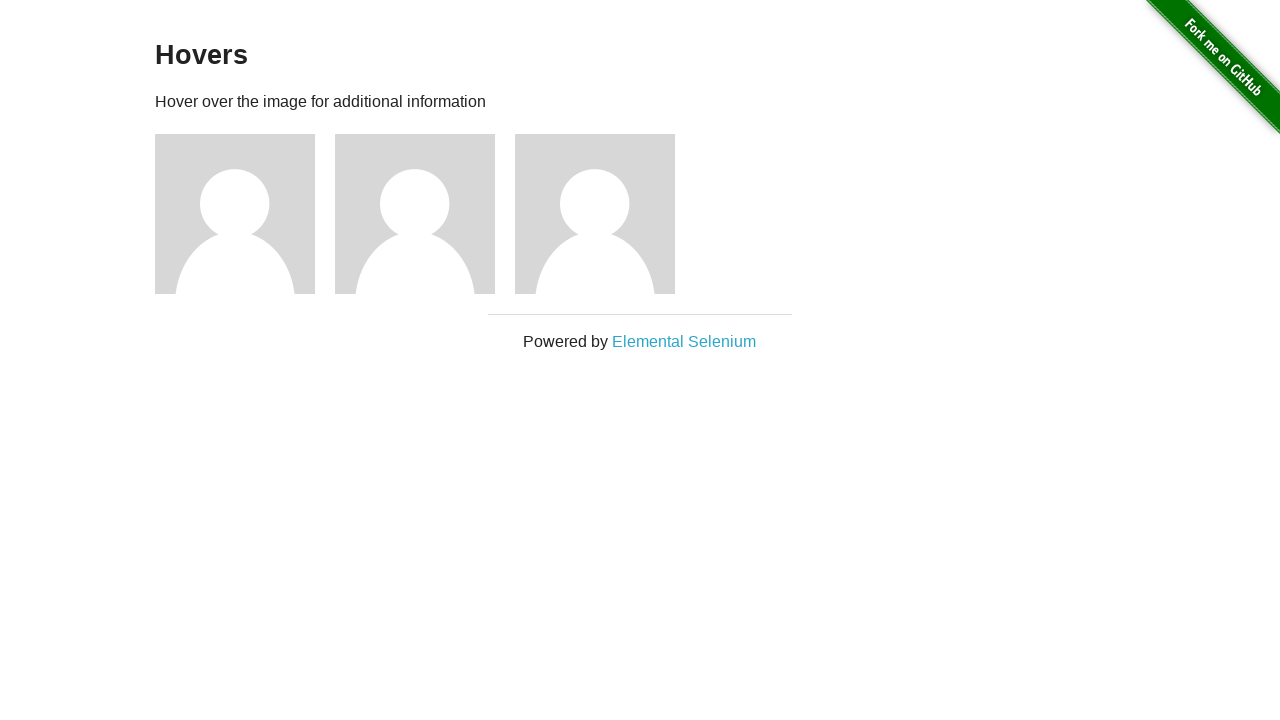

Hovered over the avatar figure element at (245, 214) on .figure >> nth=0
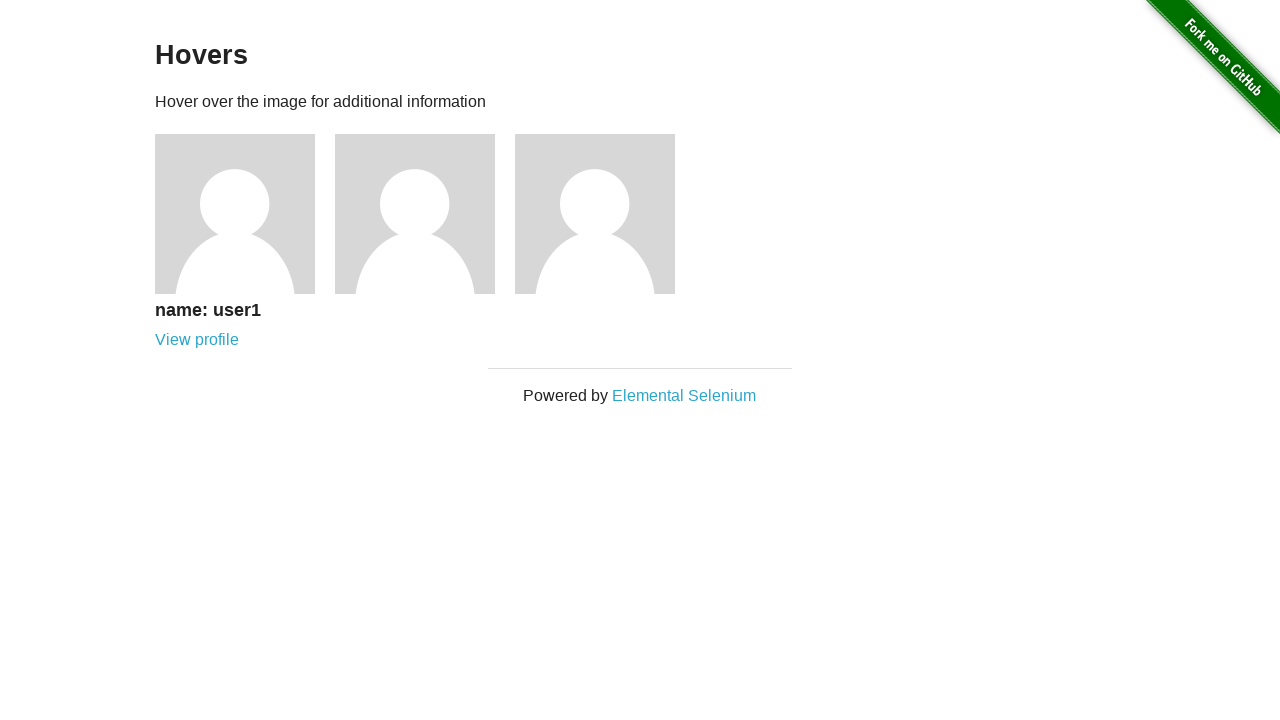

Waited for figcaption to become visible on hover
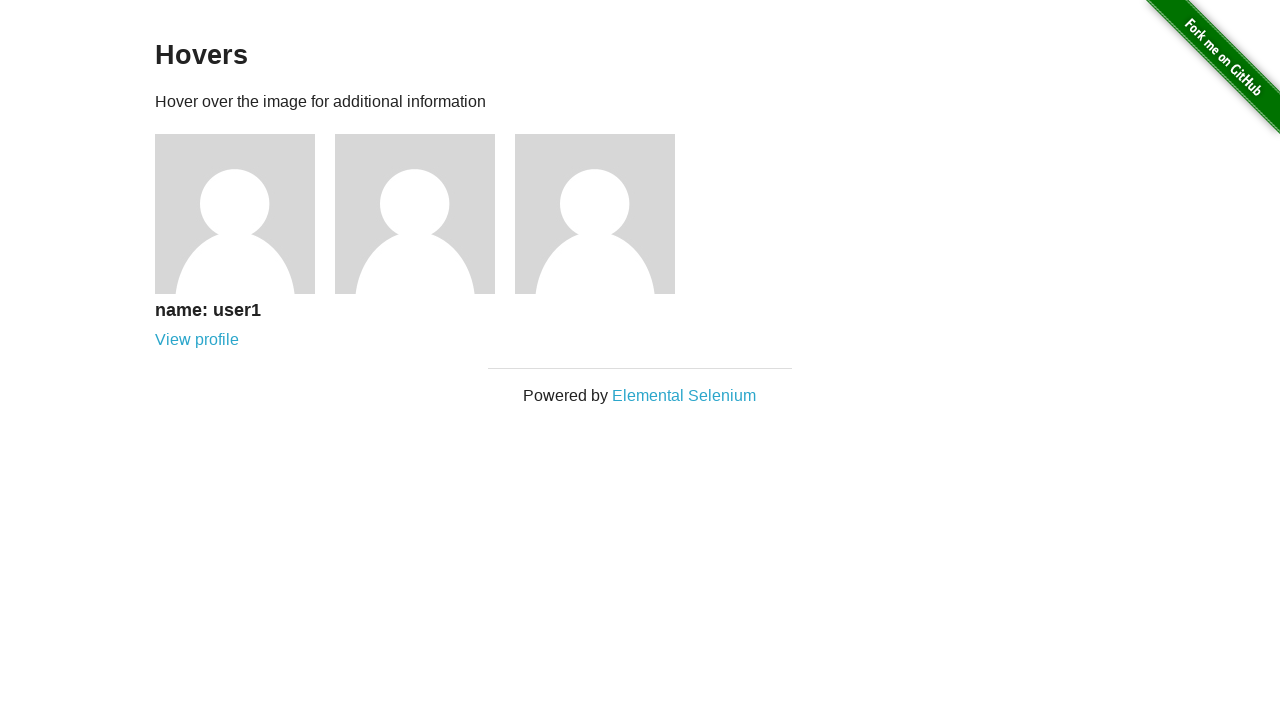

Verified that the figcaption is visible after hovering
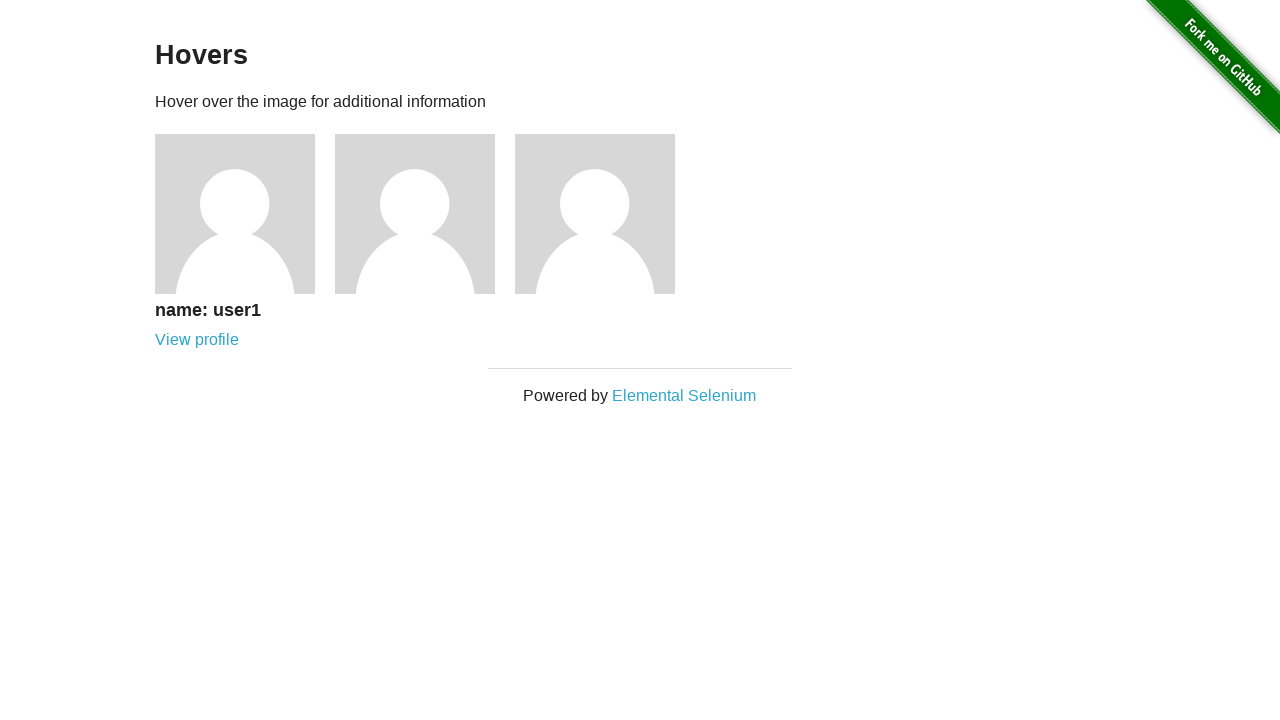

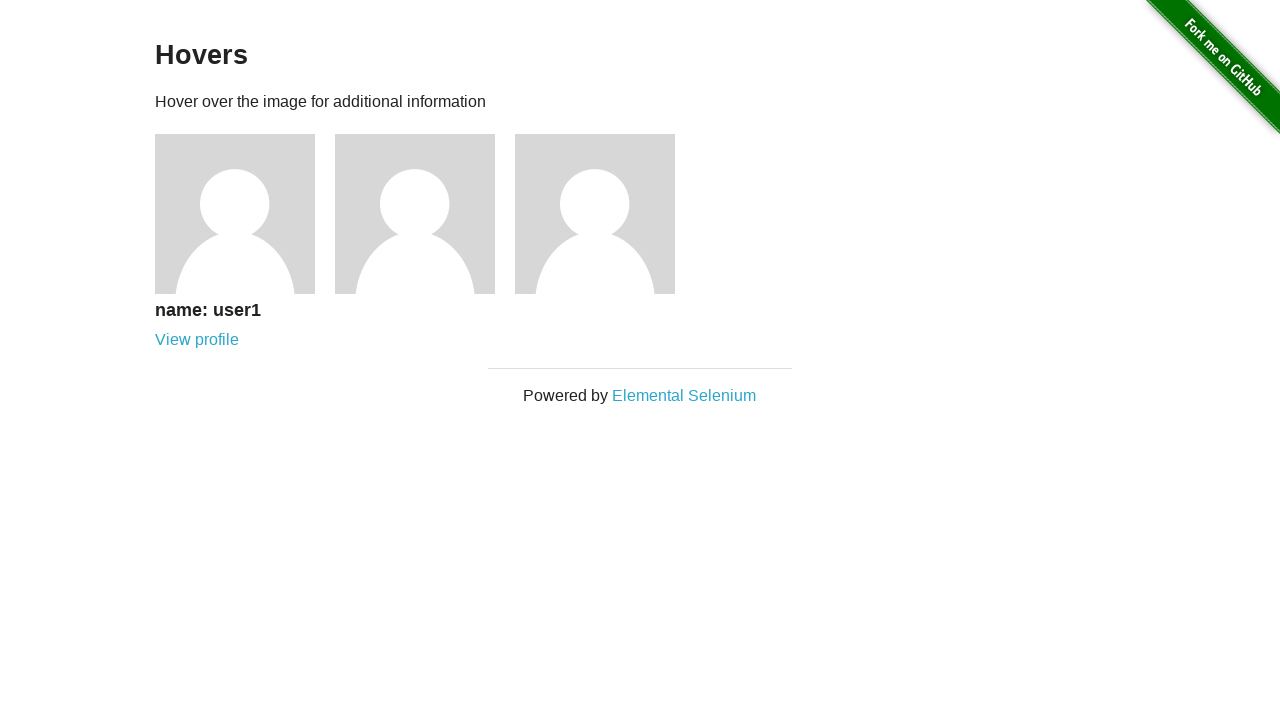